Tests the Python.org search functionality by searching for "pycon" and verifying that results are returned.

Starting URL: http://www.python.org

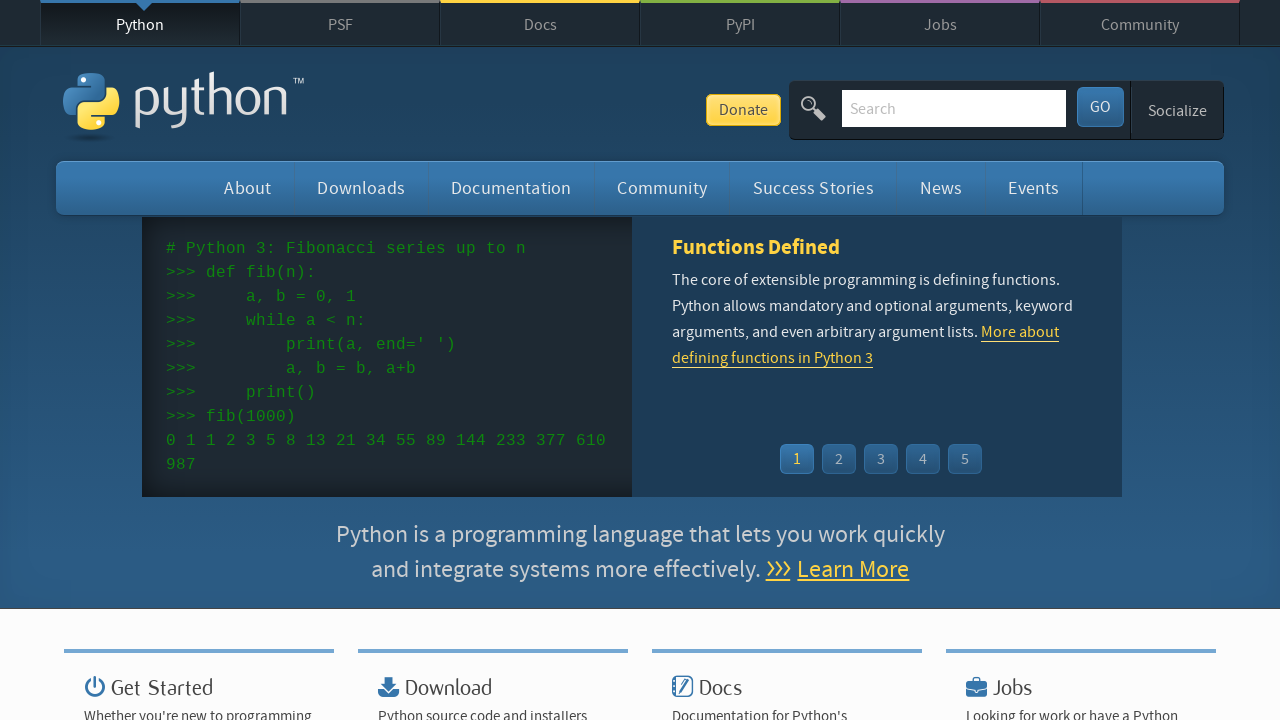

Verified 'Python' is in the page title
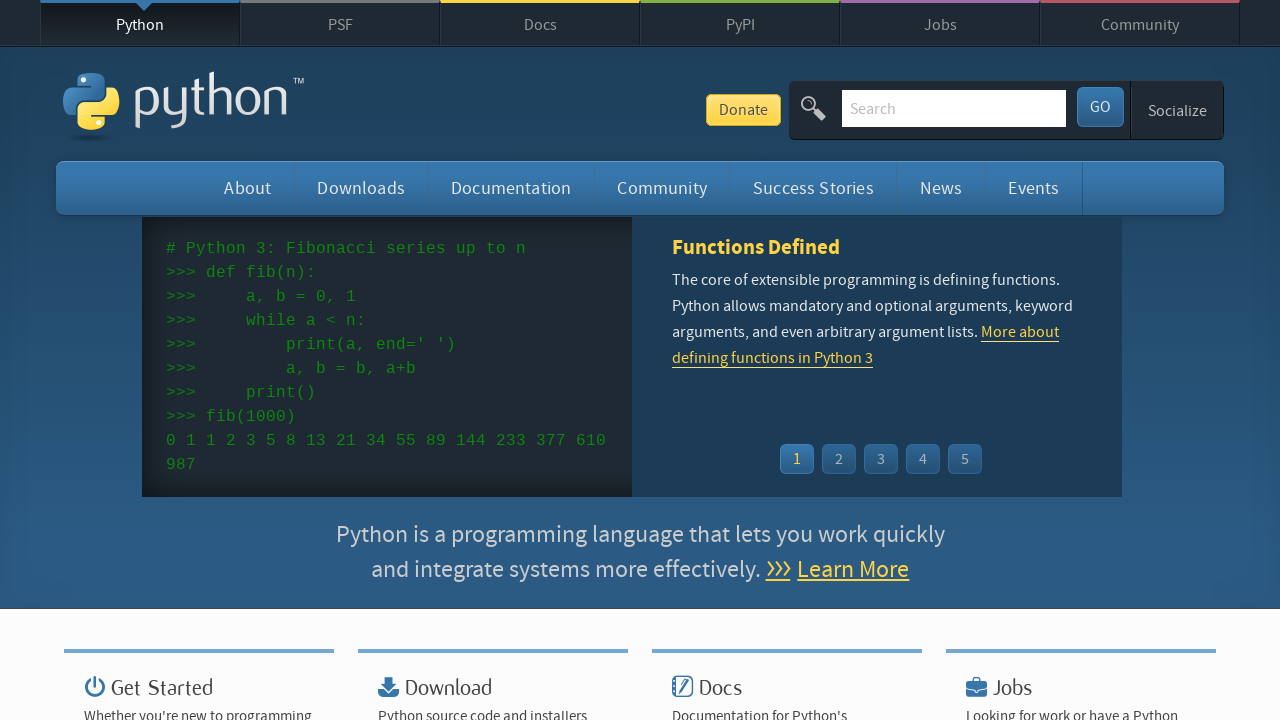

Cleared the search input field on input[name='q']
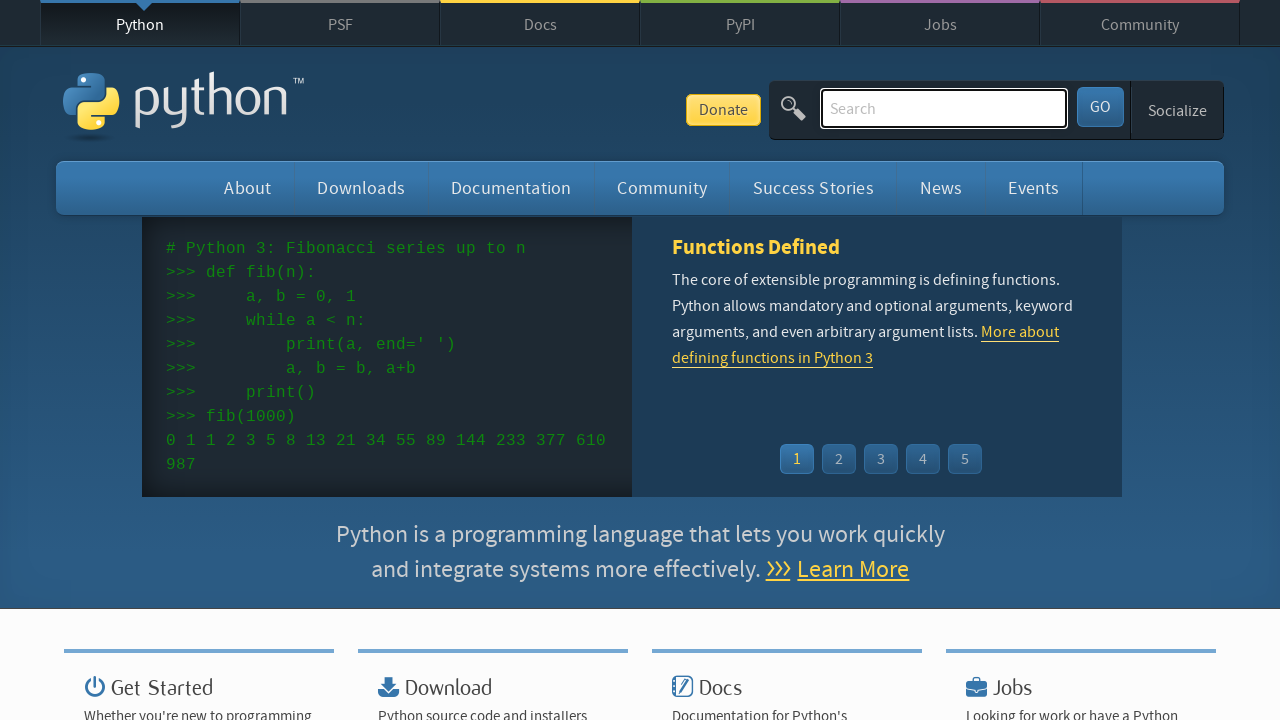

Filled search field with 'pycon' on input[name='q']
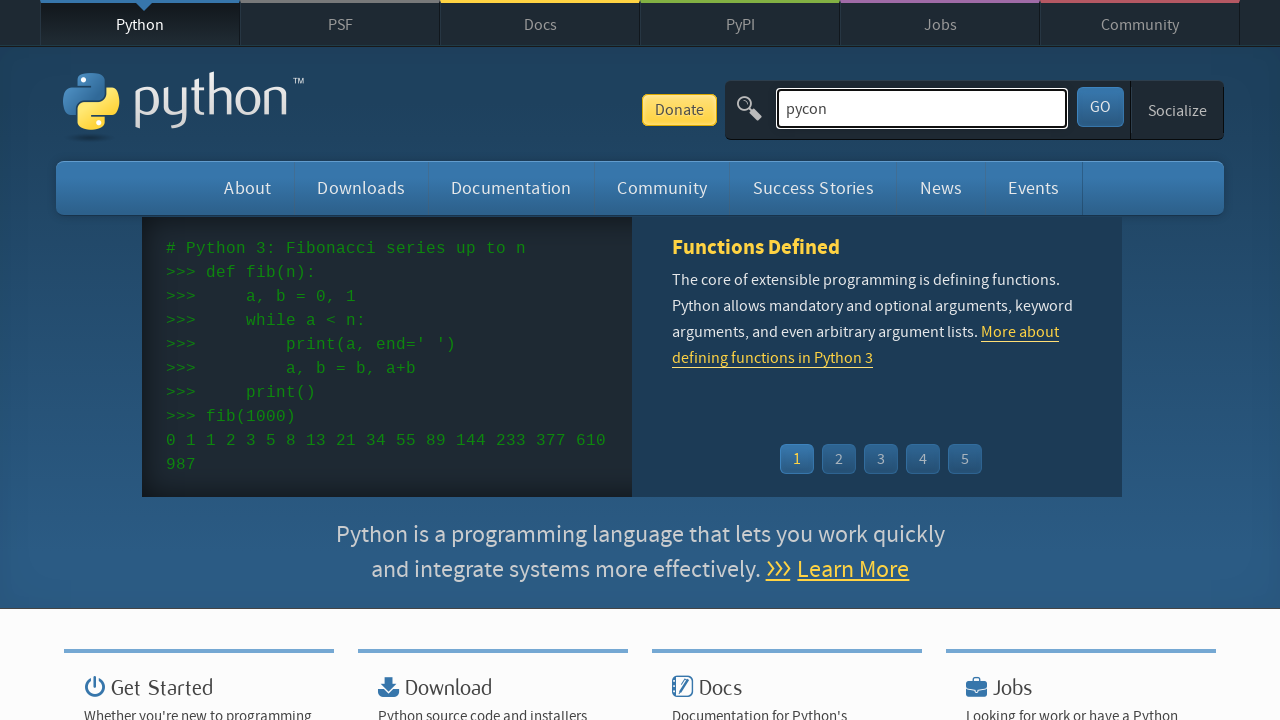

Pressed Enter to submit search for 'pycon' on input[name='q']
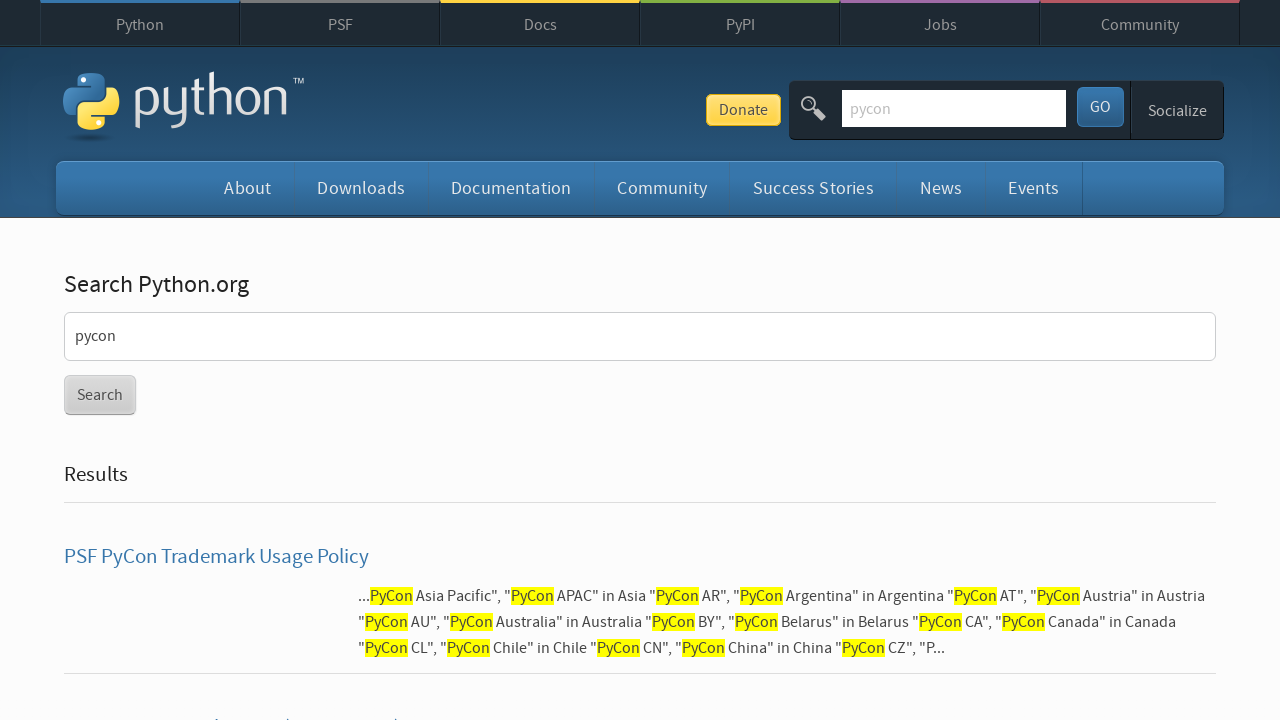

Waited for network idle state after search submission
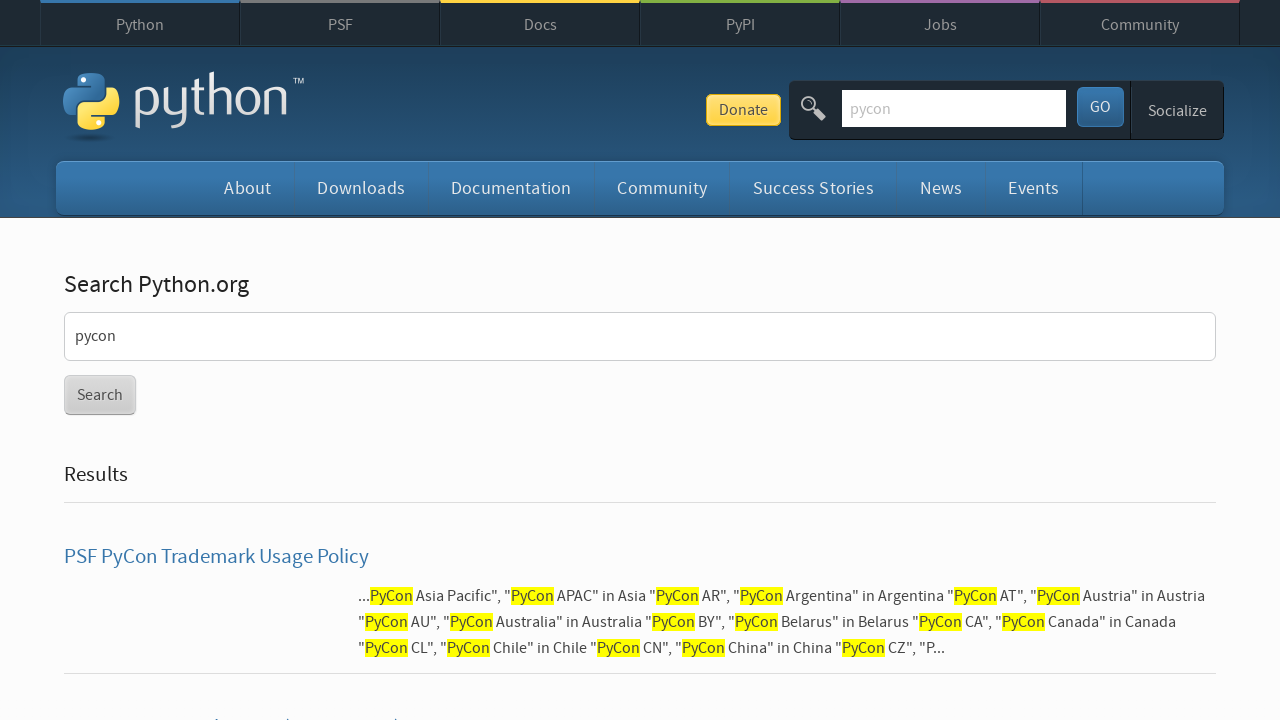

Verified that search results were returned (no 'No results found' message)
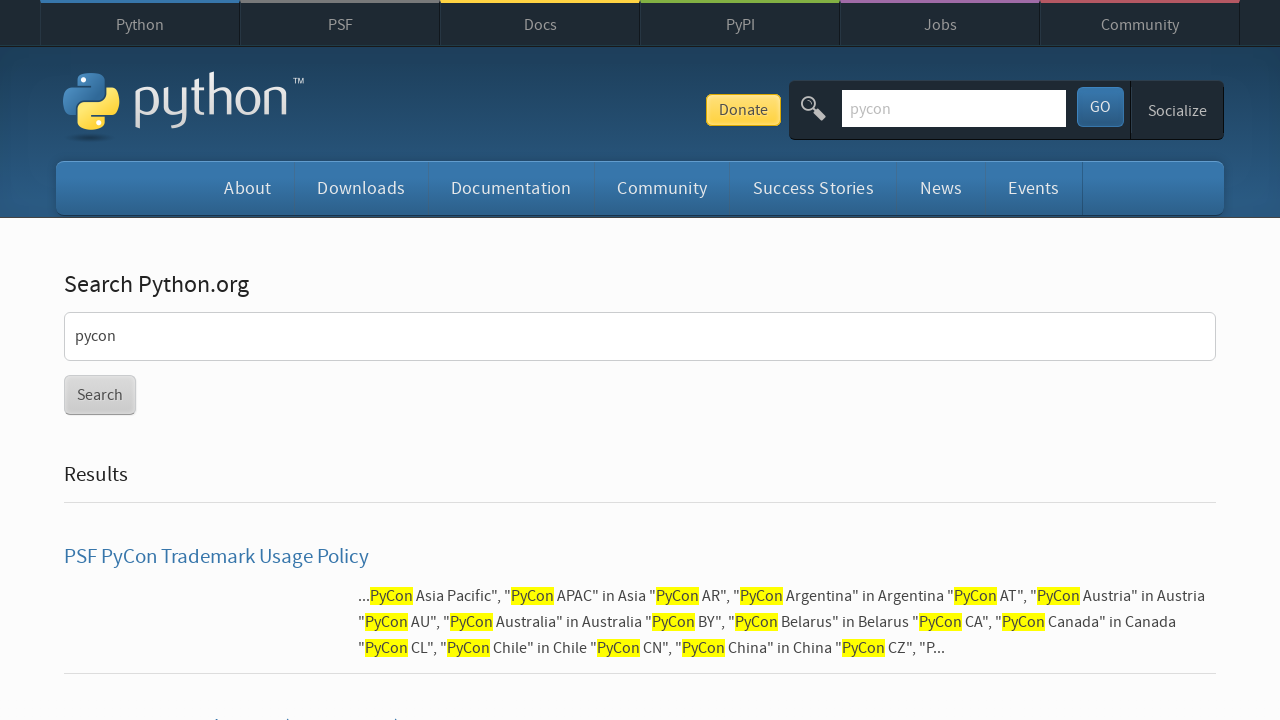

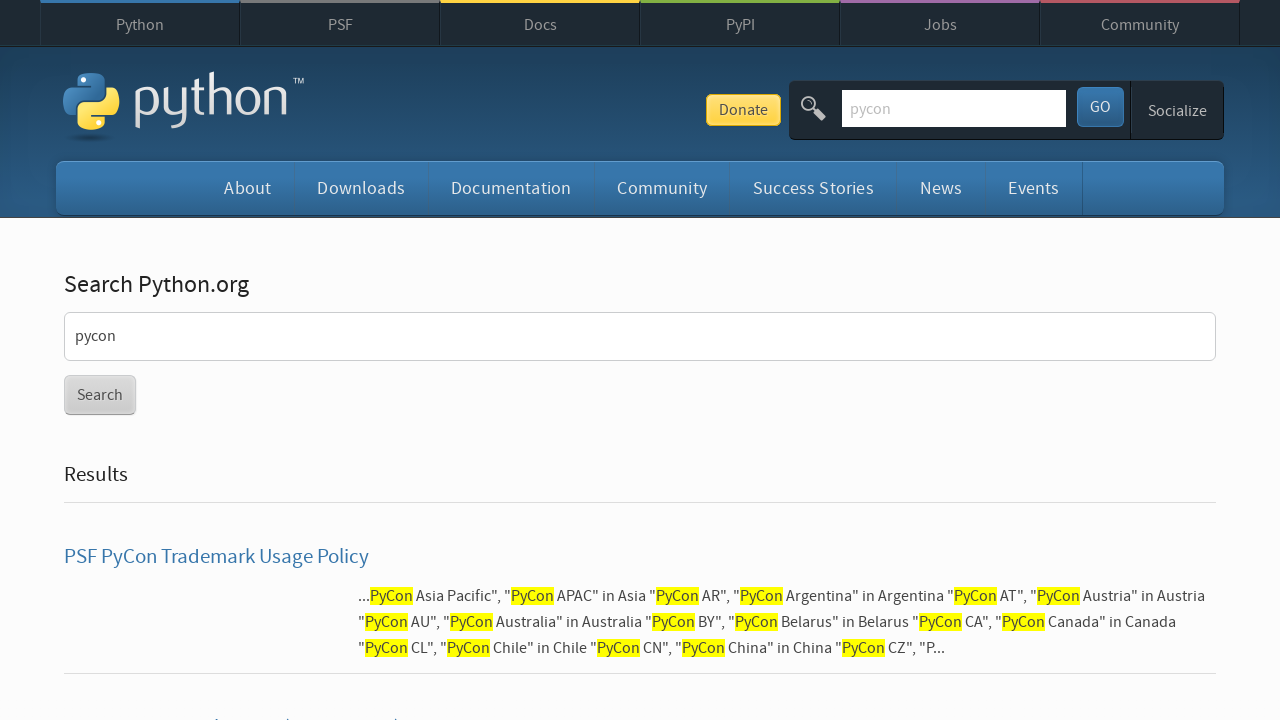